Tests dynamic element creation and deletion functionality by clicking Add Element button multiple times and verifying Delete buttons appear

Starting URL: http://the-internet.herokuapp.com/add_remove_elements/

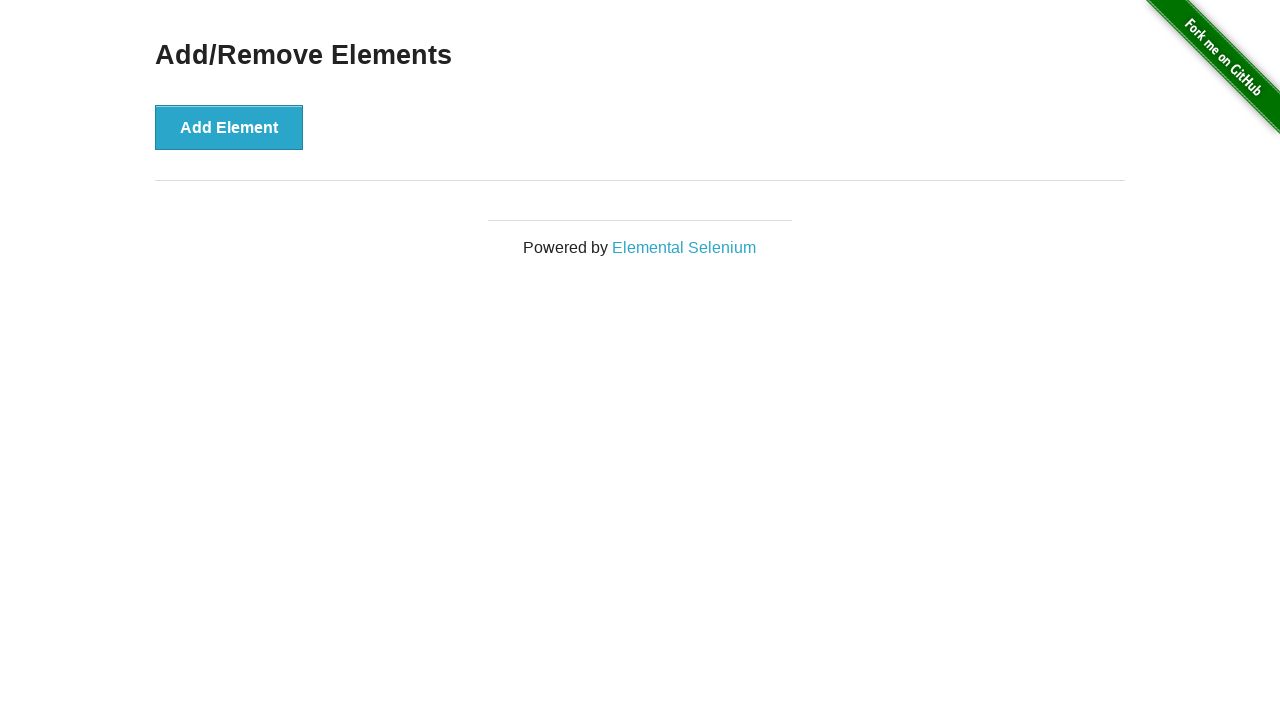

Navigated to Add/Remove Elements page
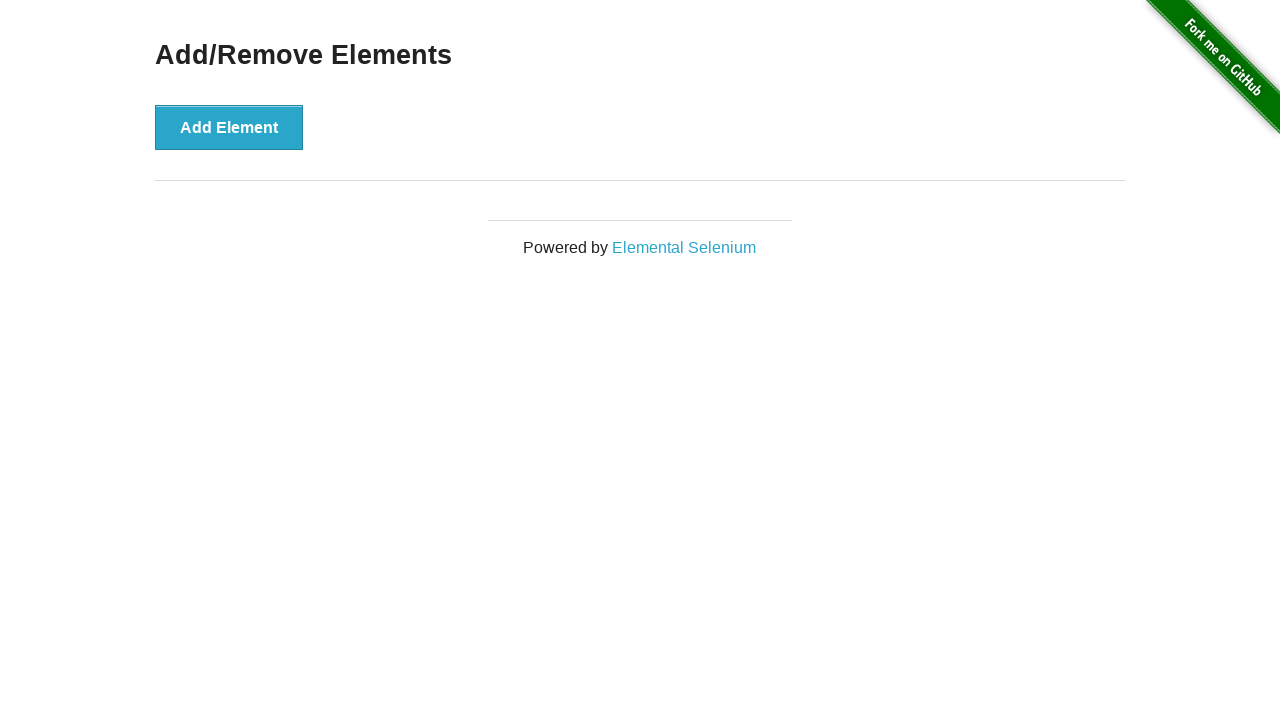

Clicked Add Element button (iteration 1/5) at (229, 127) on xpath=//button[text()="Add Element"]
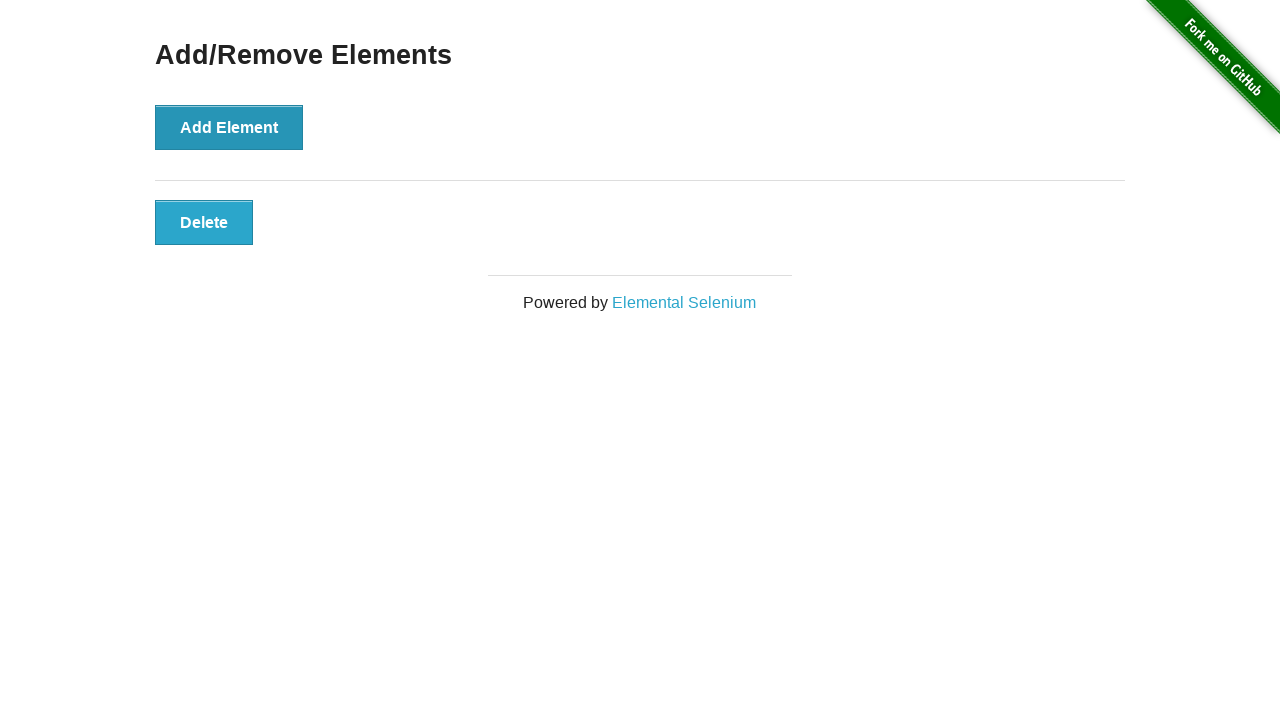

Clicked Add Element button (iteration 2/5) at (229, 127) on xpath=//button[text()="Add Element"]
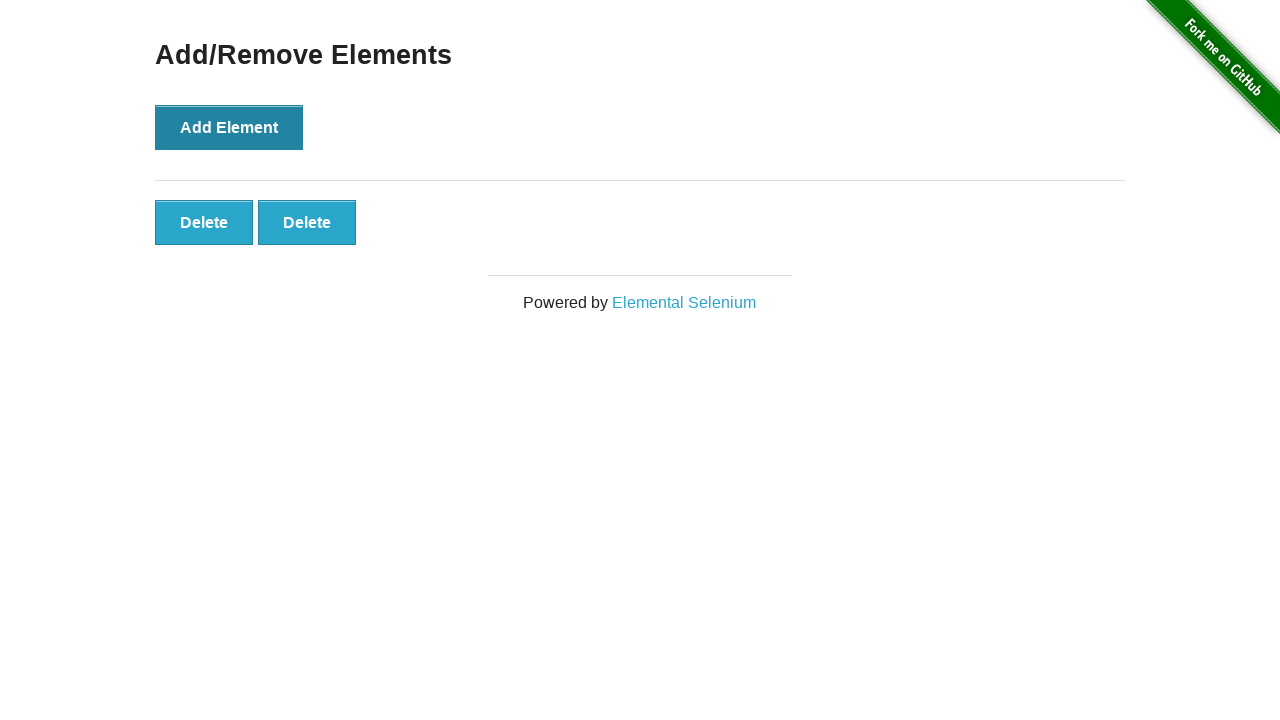

Clicked Add Element button (iteration 3/5) at (229, 127) on xpath=//button[text()="Add Element"]
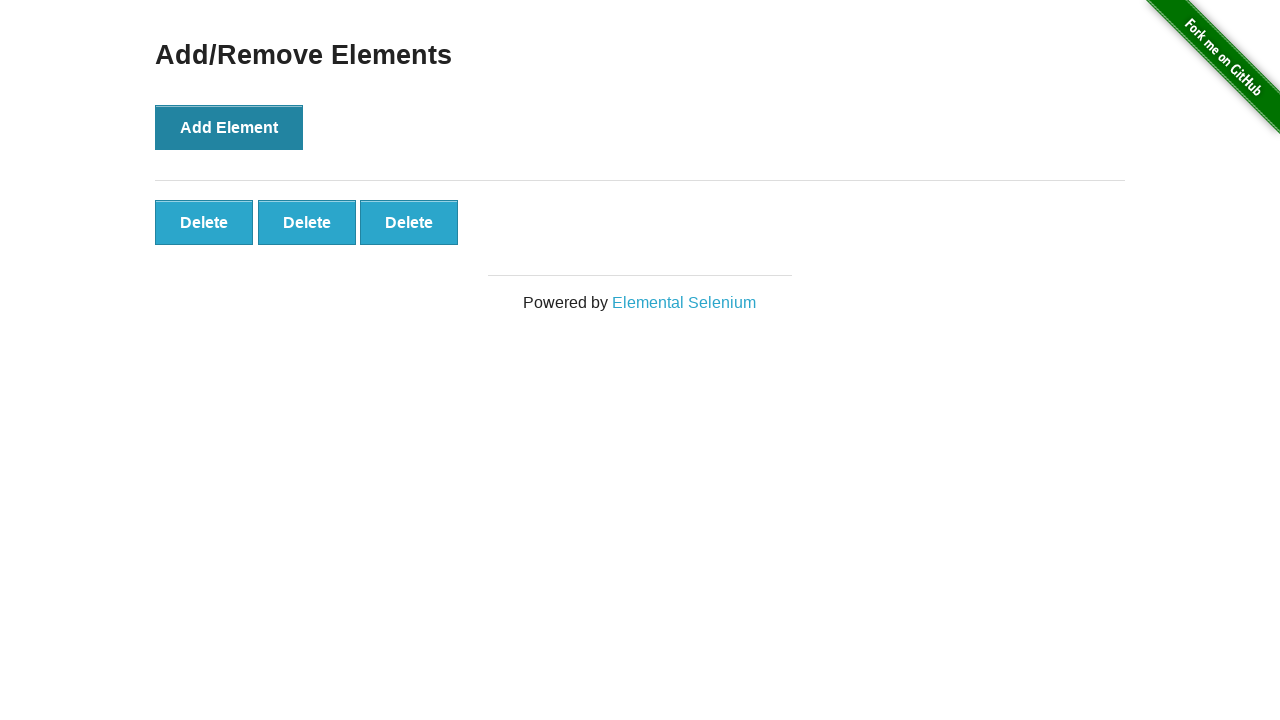

Clicked Add Element button (iteration 4/5) at (229, 127) on xpath=//button[text()="Add Element"]
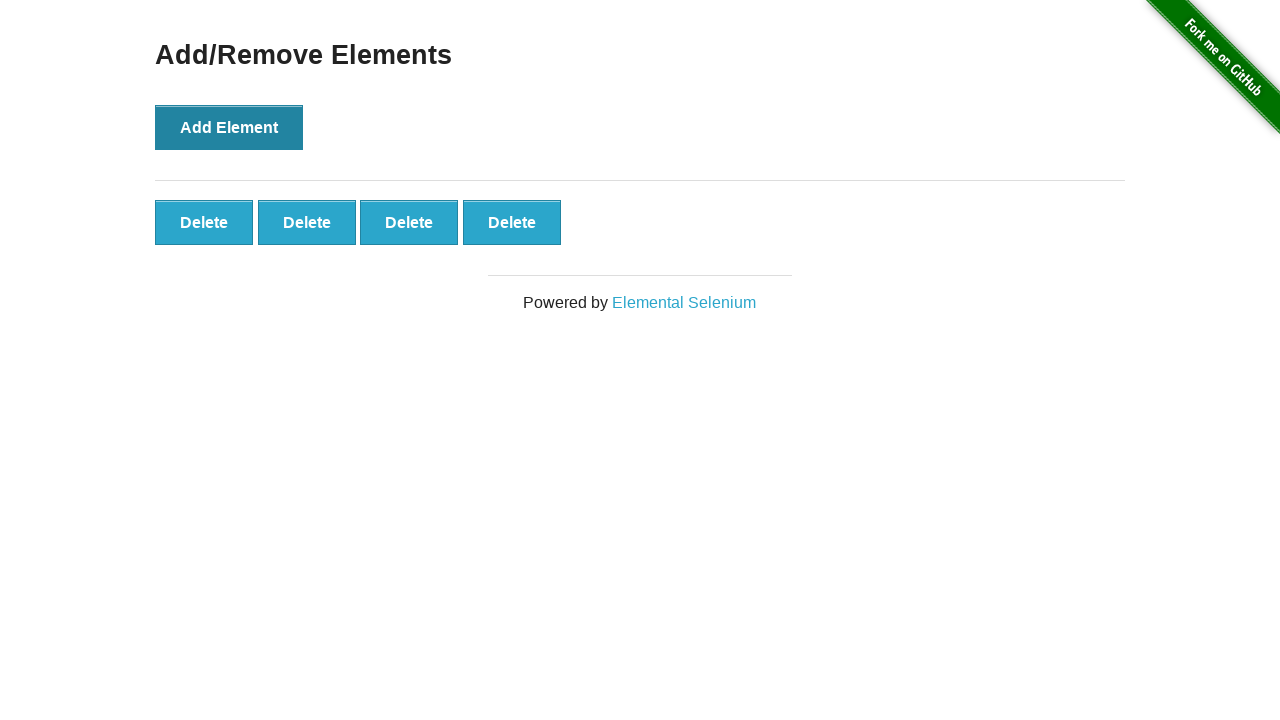

Clicked Add Element button (iteration 5/5) at (229, 127) on xpath=//button[text()="Add Element"]
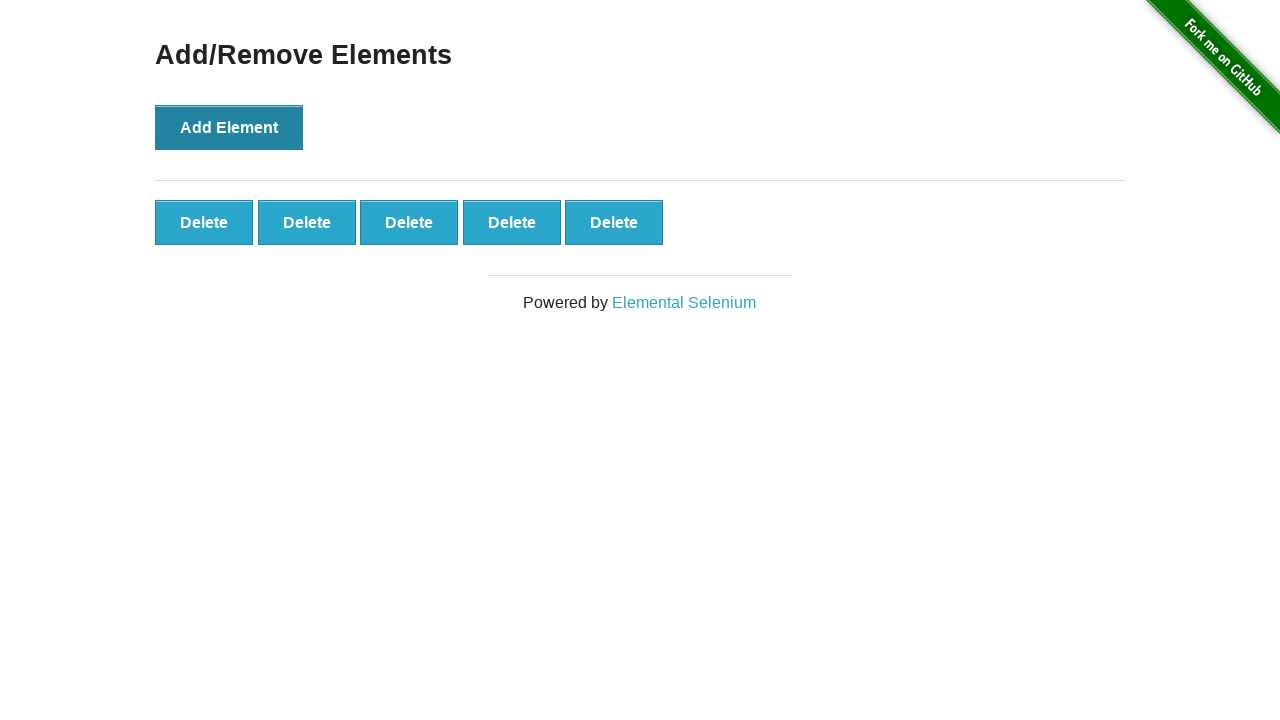

Verified that 5 Delete buttons were created
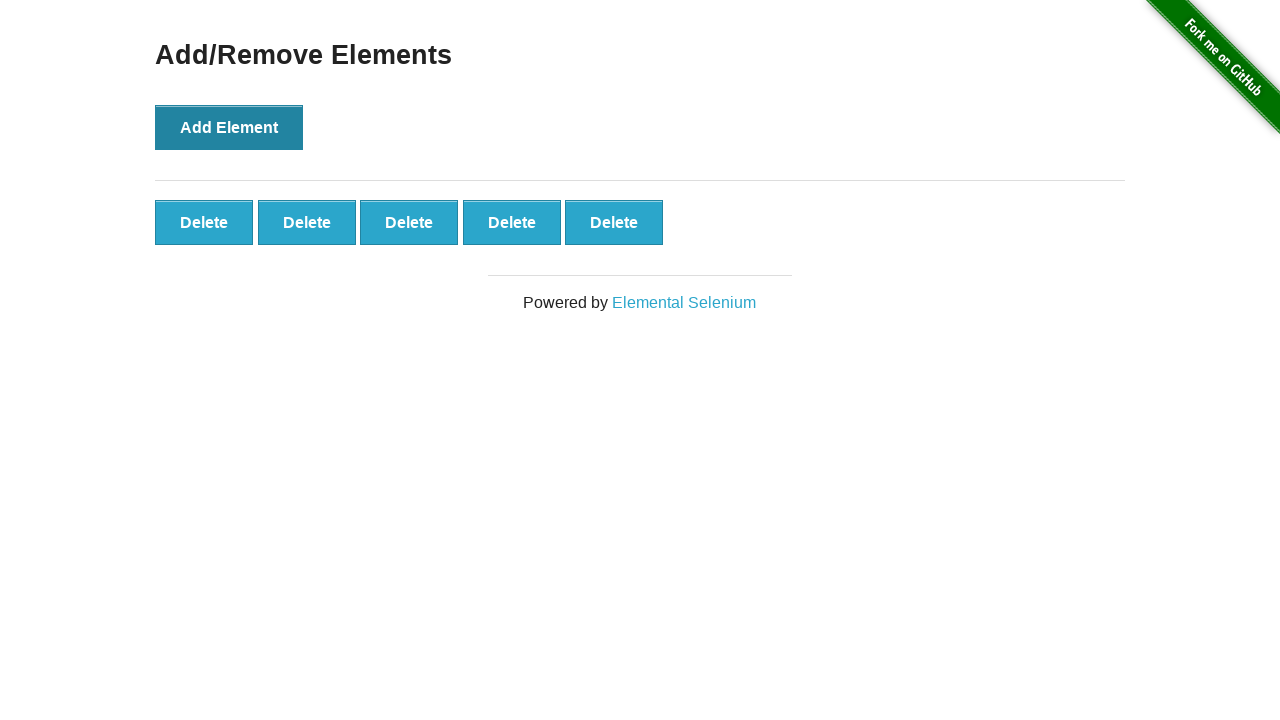

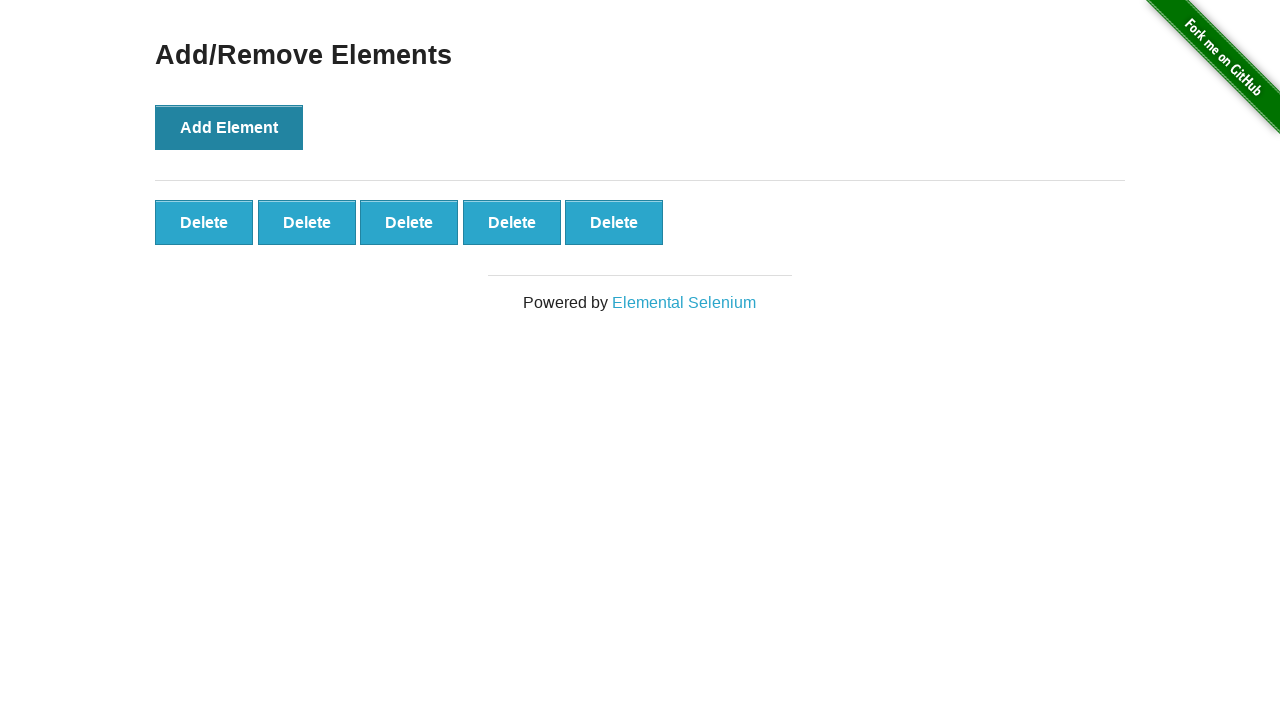